Tests drag and drop functionality by moving the third item down to the sixth position in the sortable list

Starting URL: https://demoqa.com/sortable

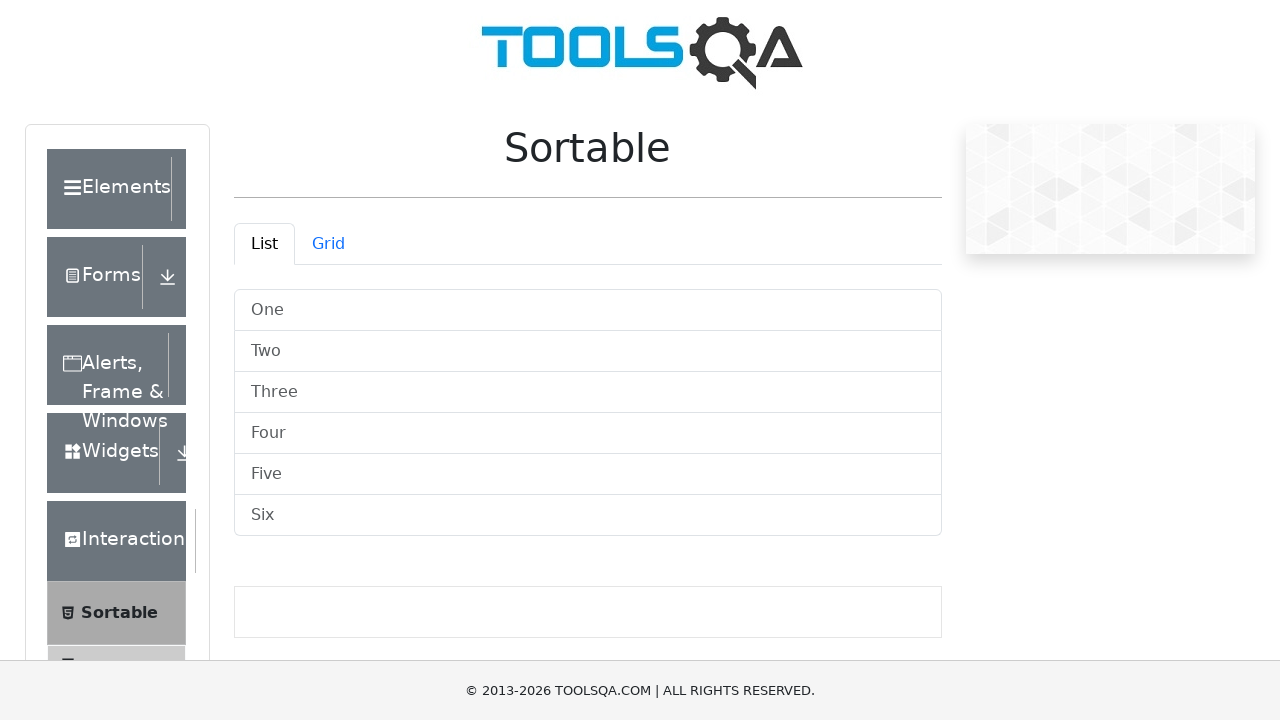

Sortable list loaded and selector found
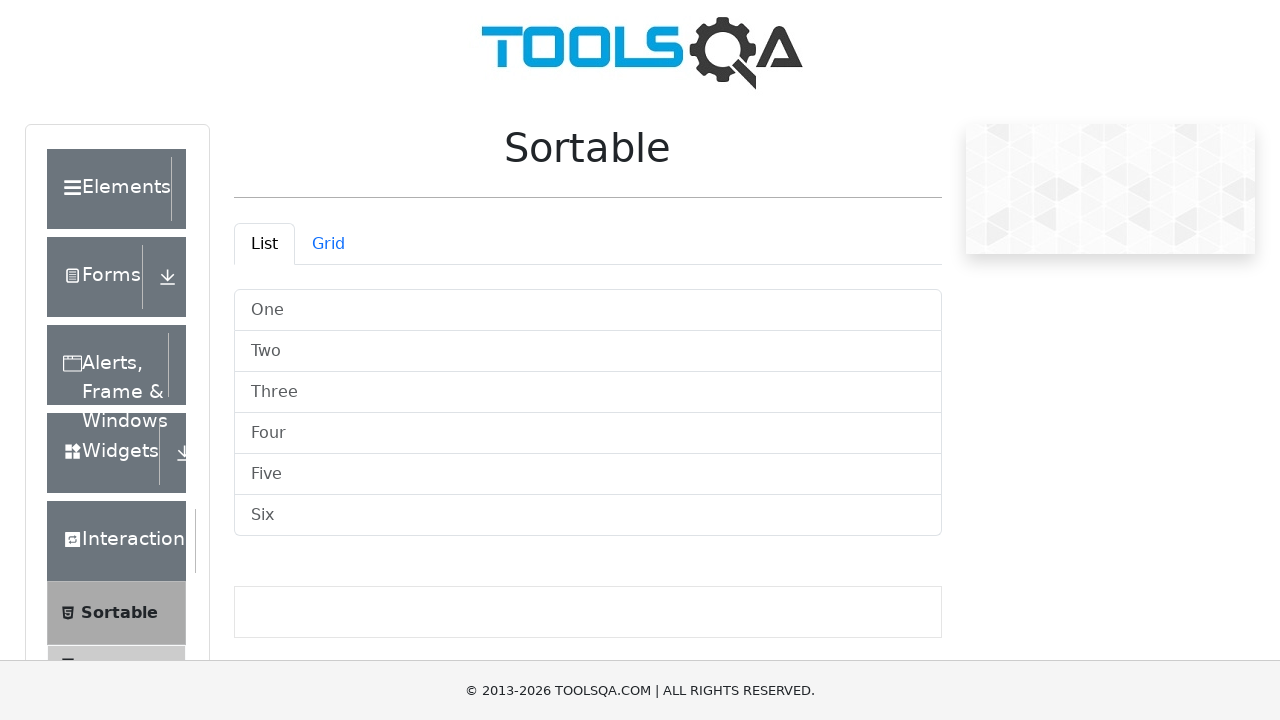

Located third item in sortable list
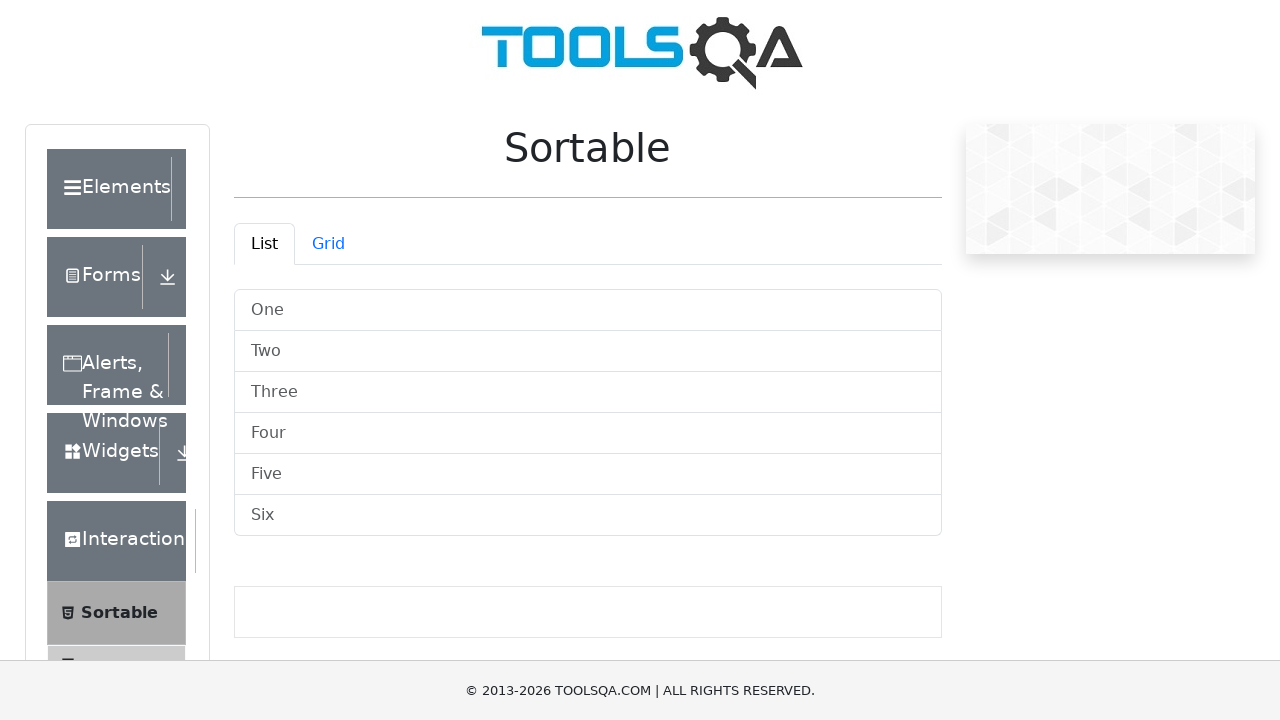

Located sixth item in sortable list
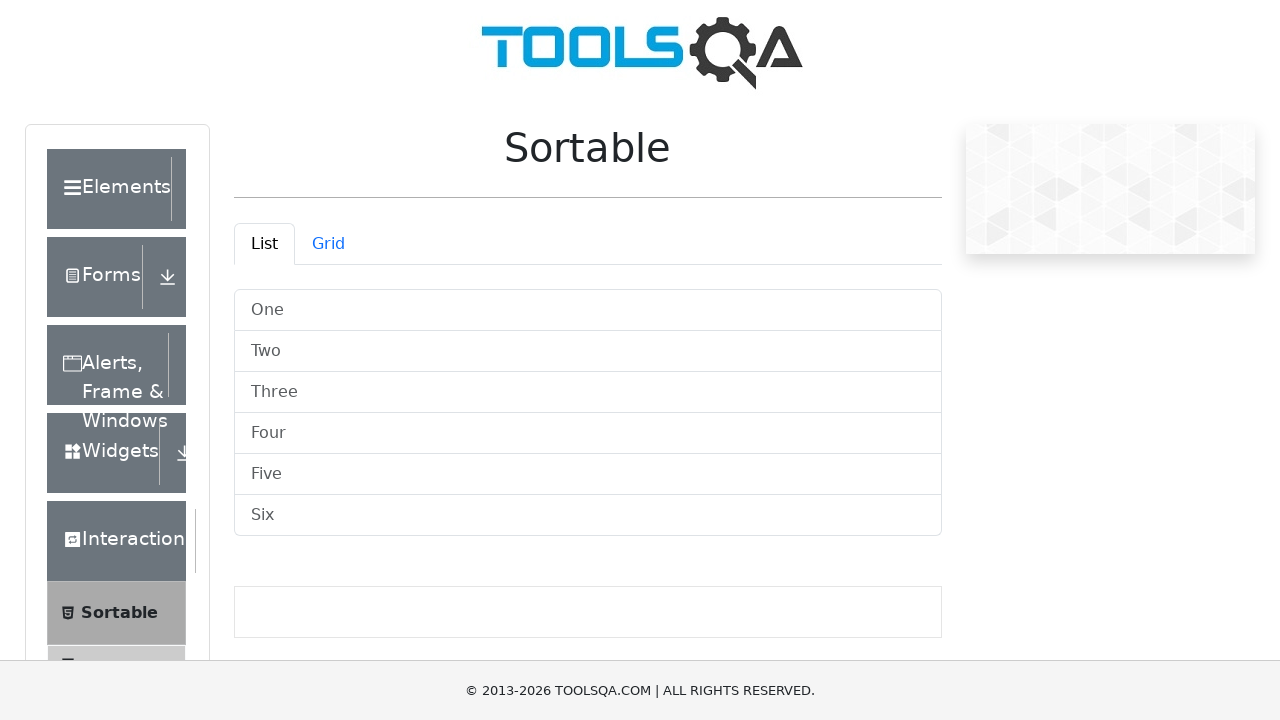

Dragged third item down to sixth position at (588, 516)
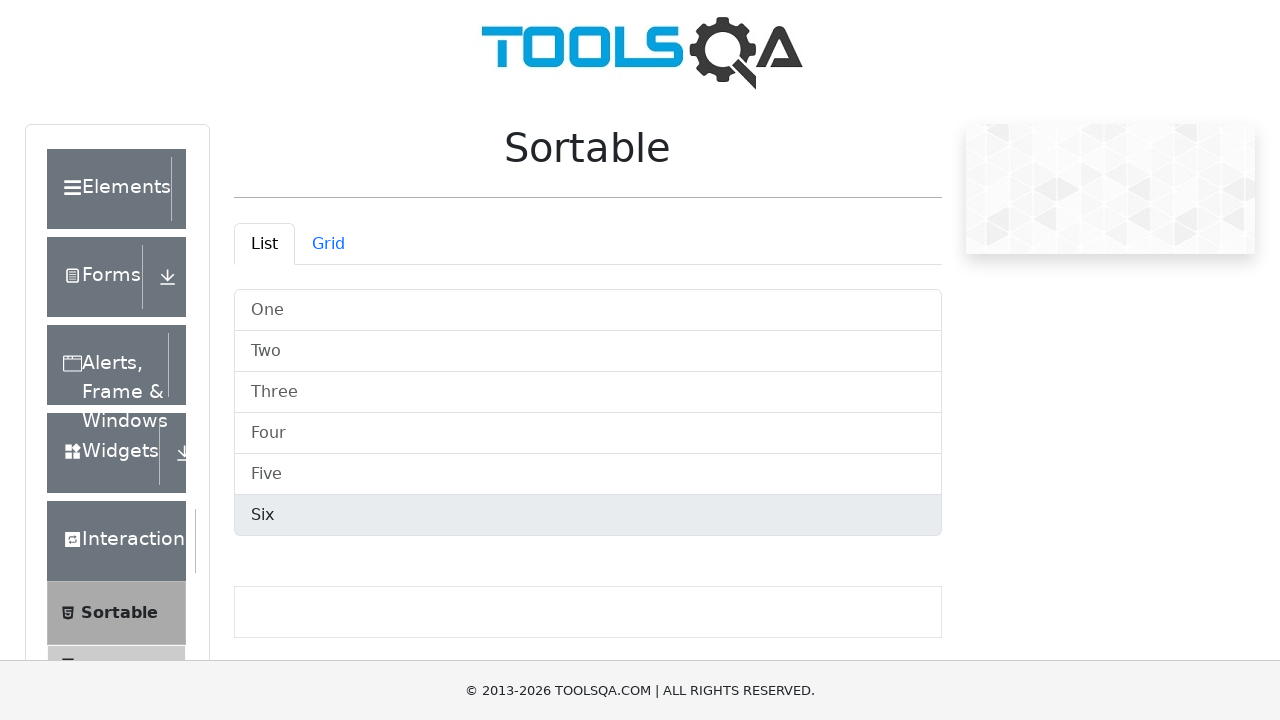

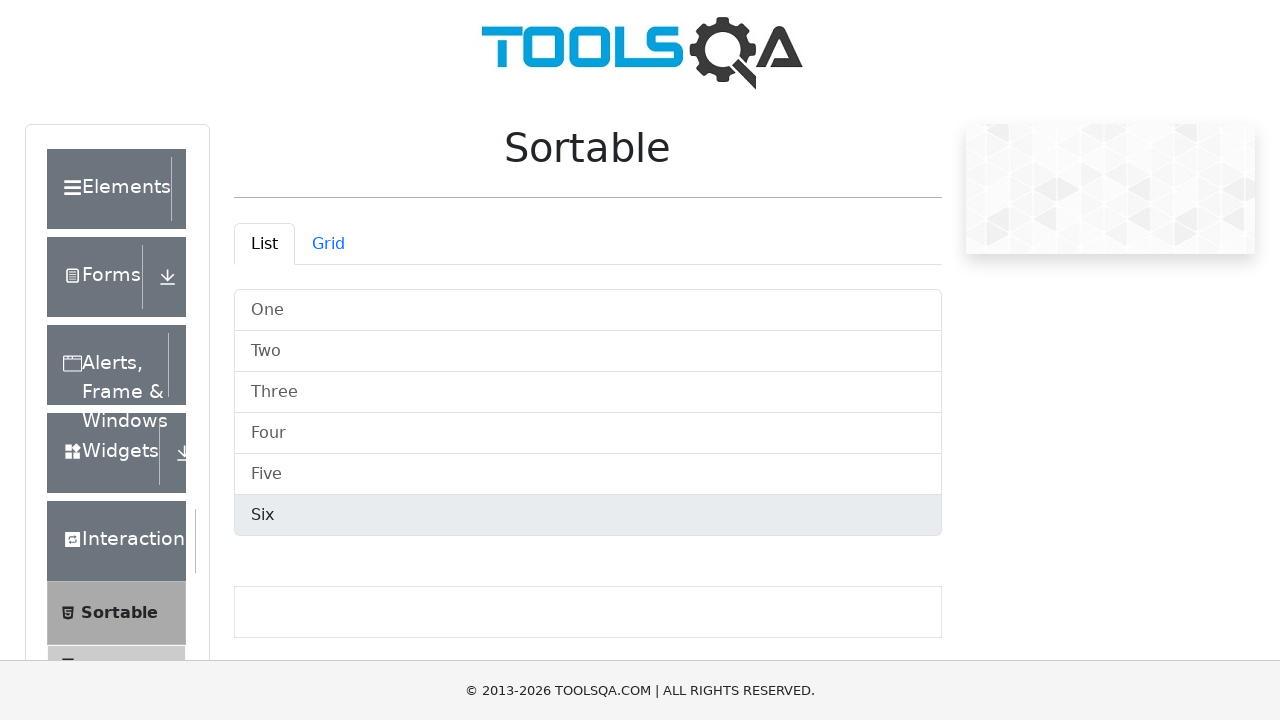